Clicks Start button on dynamic loading page and waits for "Hello World!" text to appear

Starting URL: http://the-internet.herokuapp.com/dynamic_loading/2

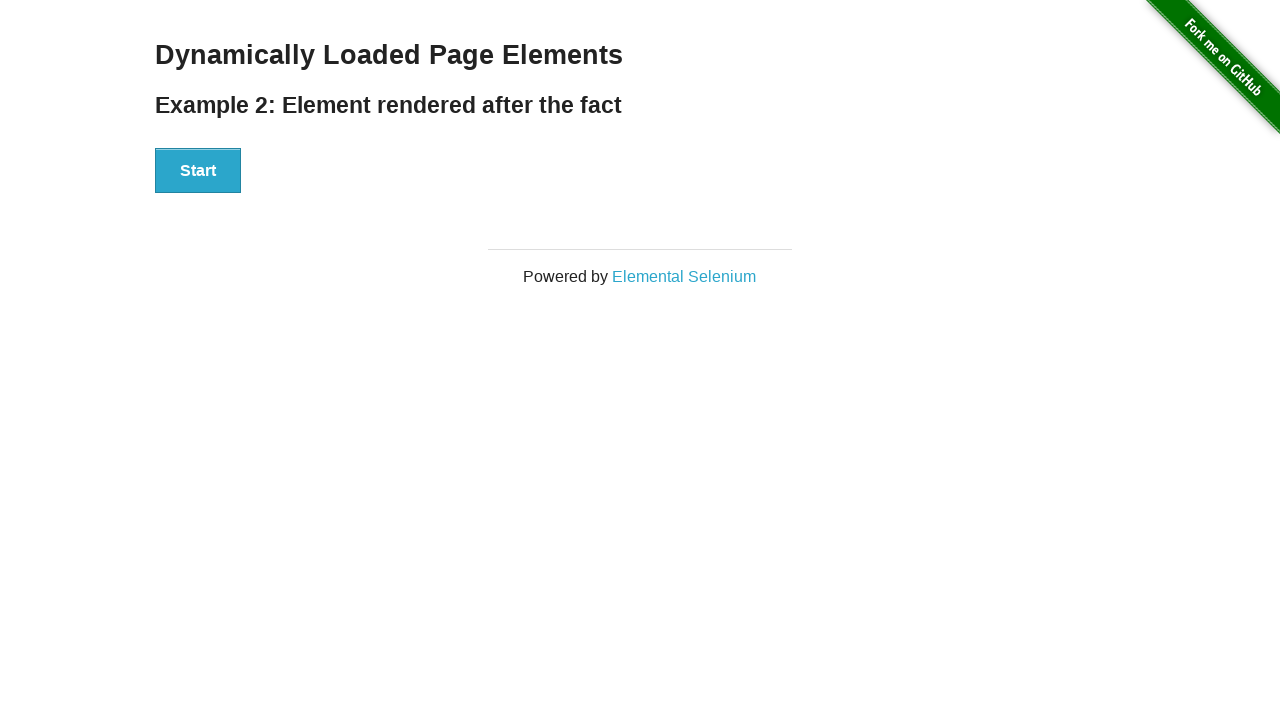

Clicked Start button to trigger dynamic loading at (198, 171) on xpath=//button[contains(text(),'Start')]
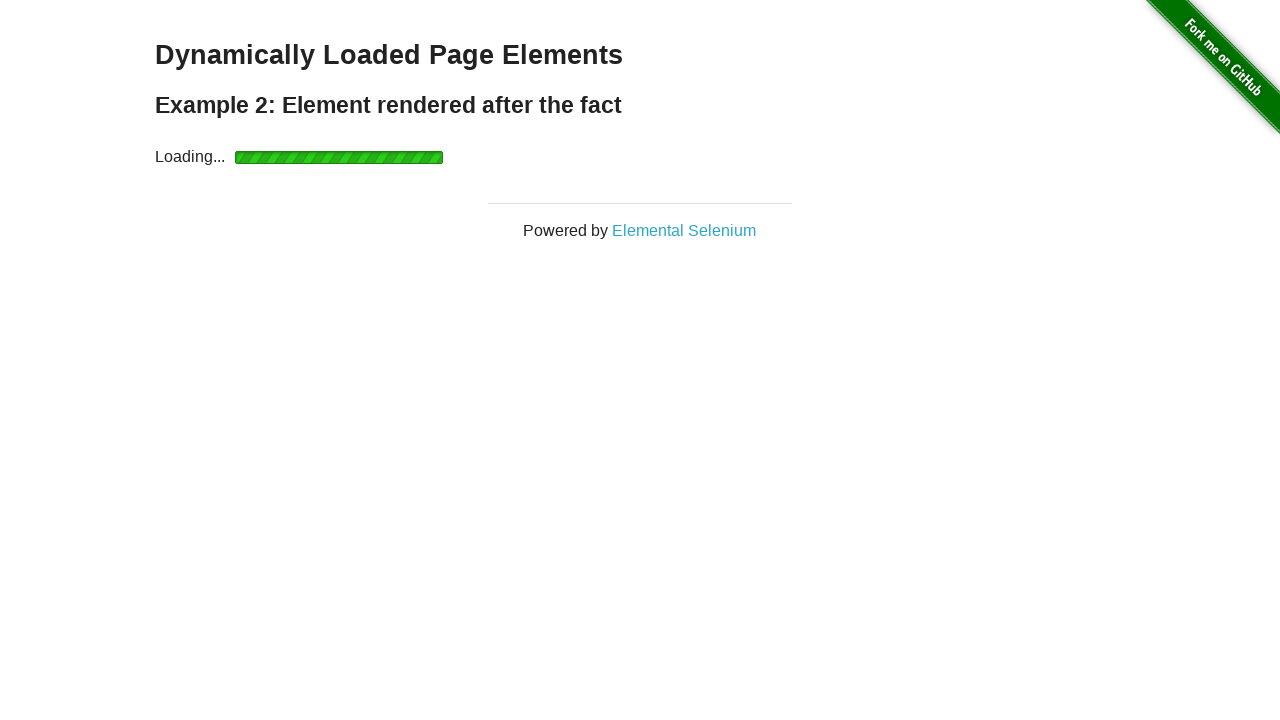

Waited for 'Hello World!' text to appear
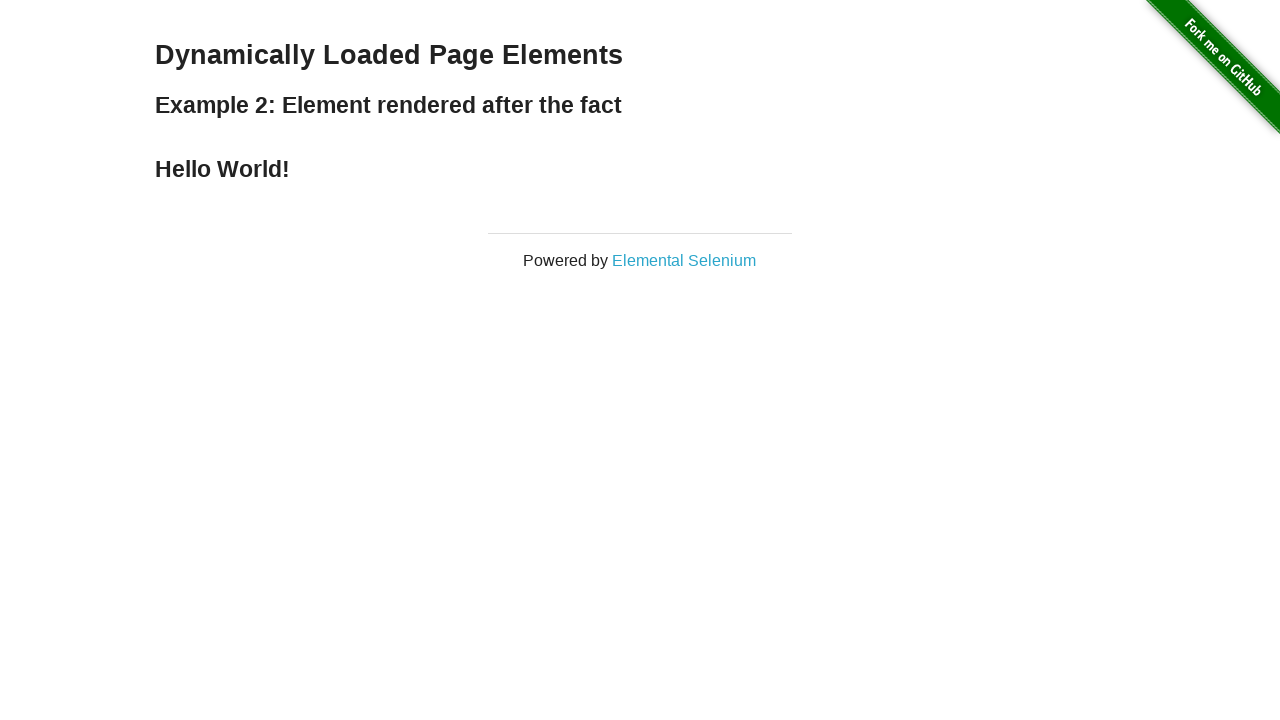

Located 'Hello World!' element
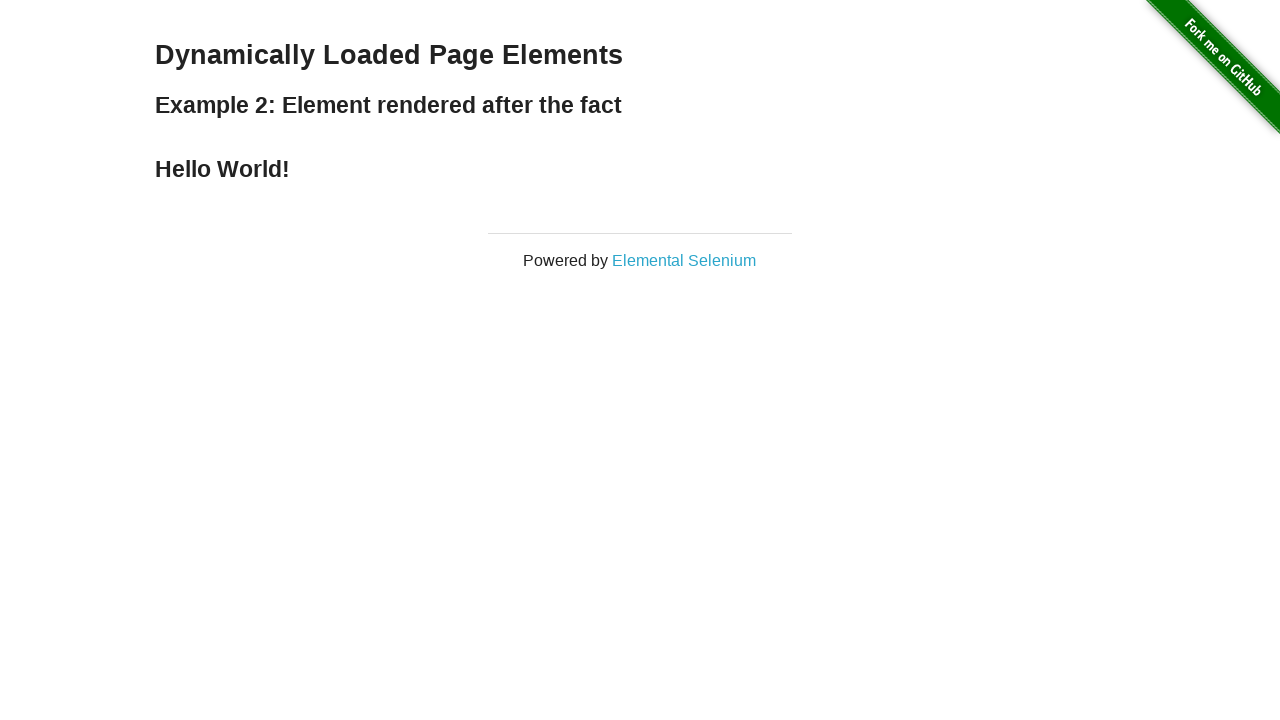

Verified 'Hello World!' text content matches expected value
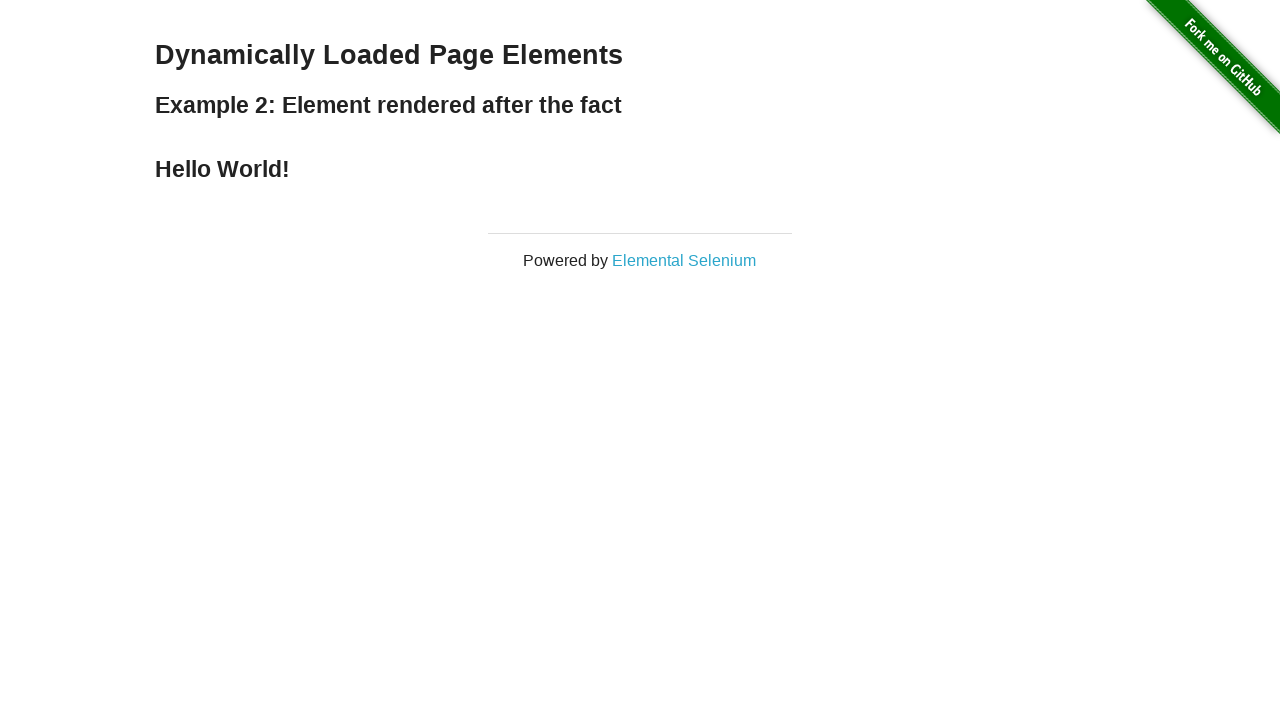

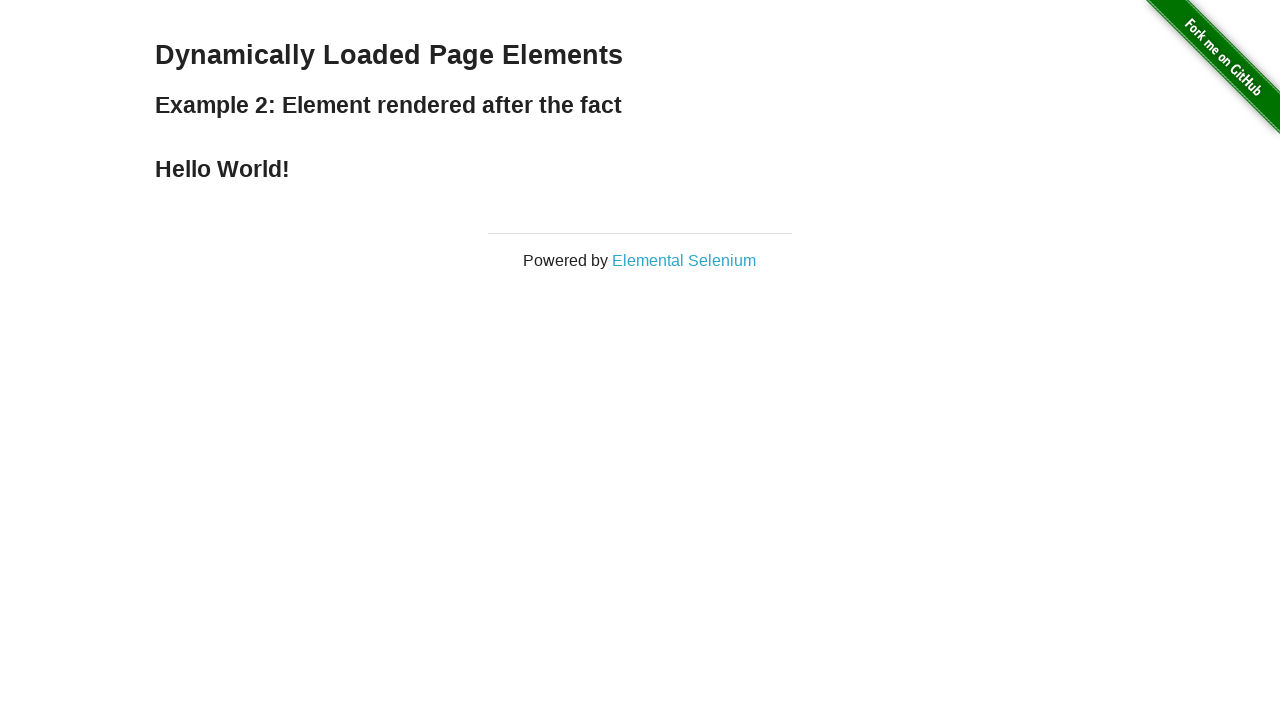